Navigates to FTSE-100 risers page and verifies that stock names and price changes are displayed

Starting URL: https://www.hl.co.uk/shares/stock-market-summary/ftse-100/risers

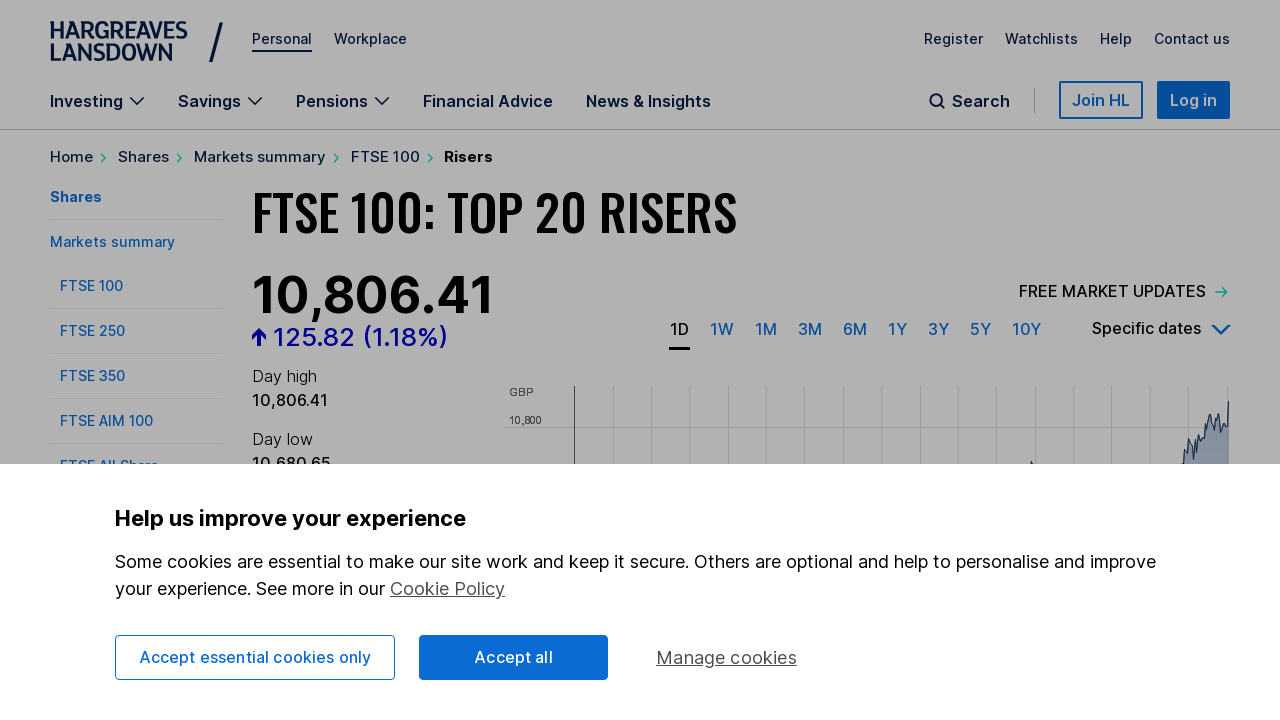

Navigated to FTSE-100 risers page
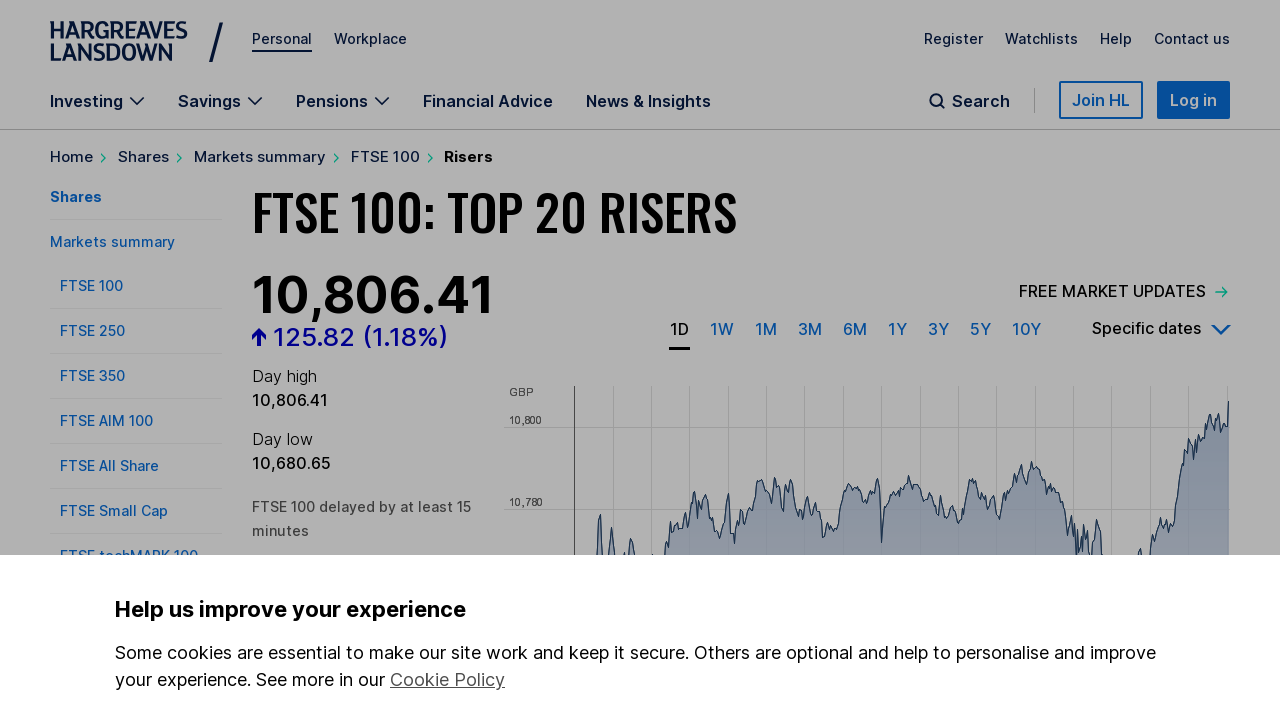

Stock names loaded on page
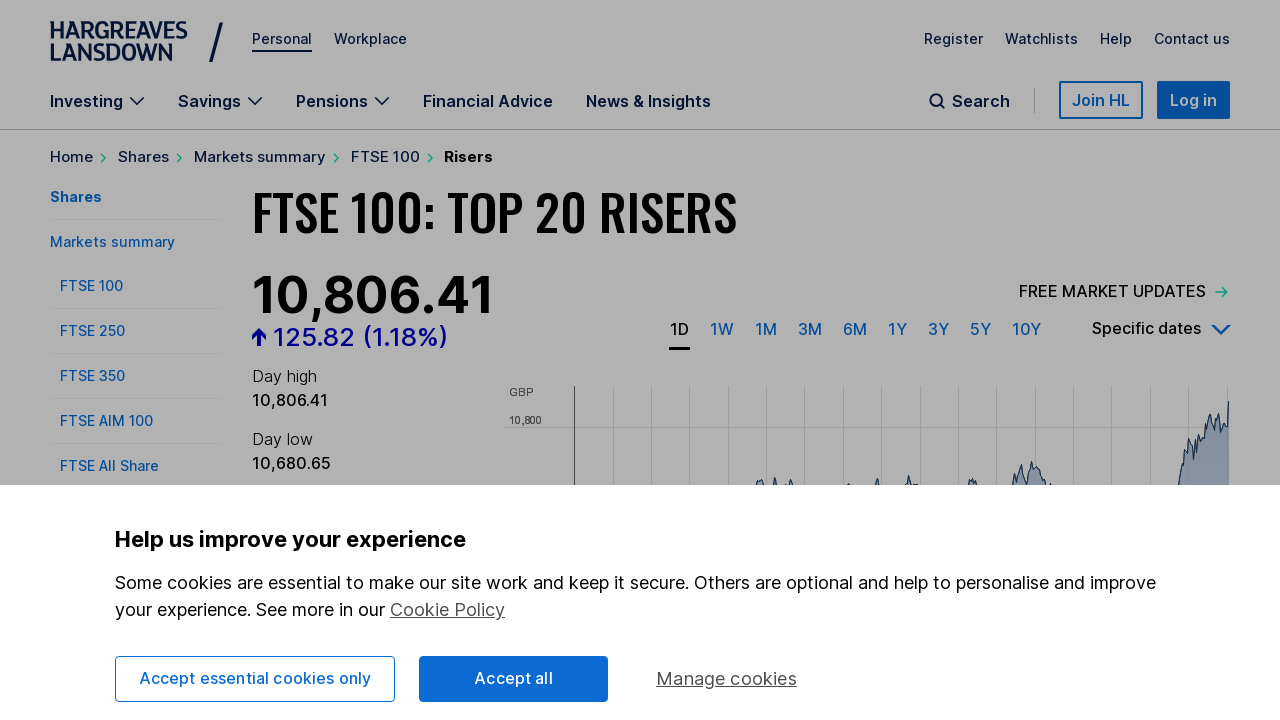

Price change data loaded on page
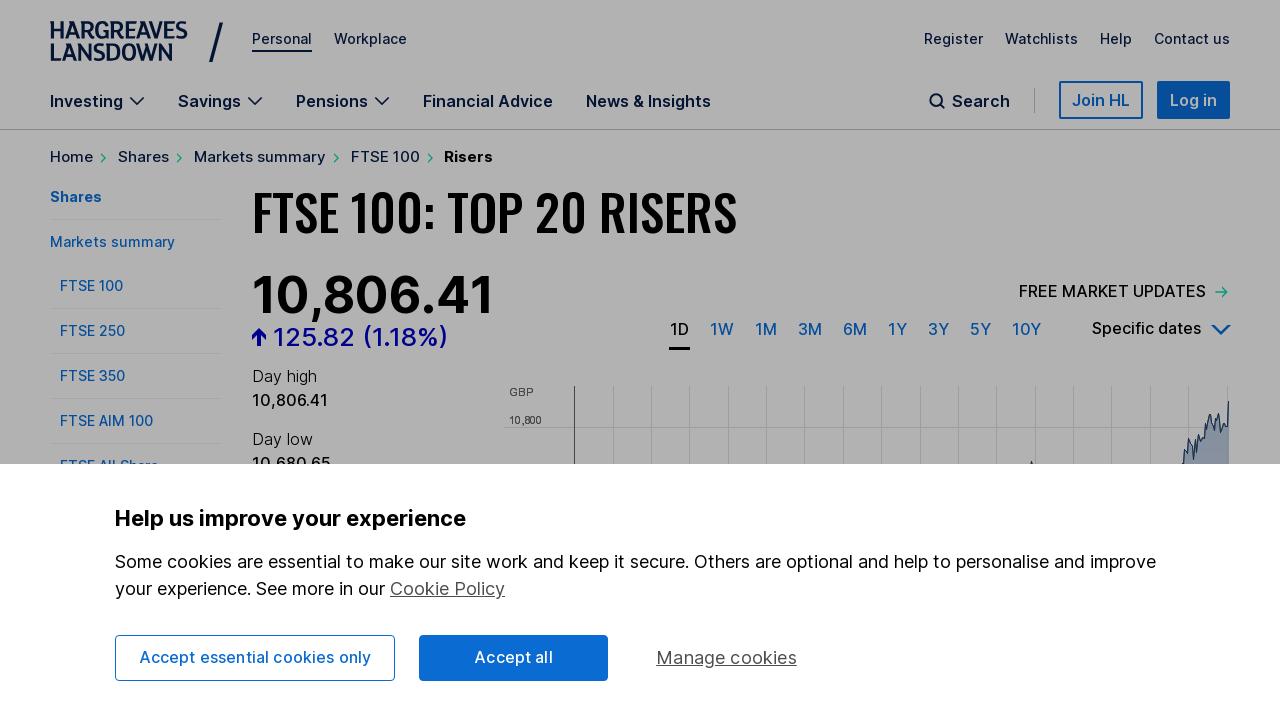

Verified at least one stock name is displayed
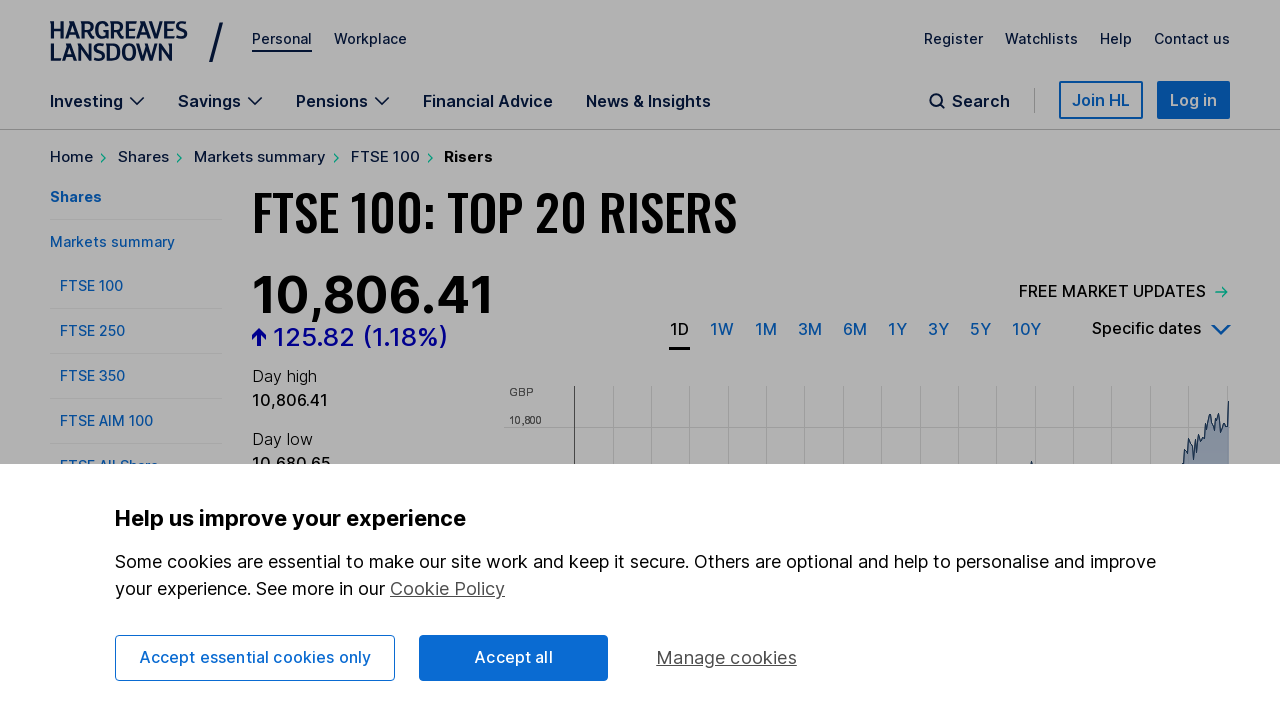

Verified at least one price change value is displayed
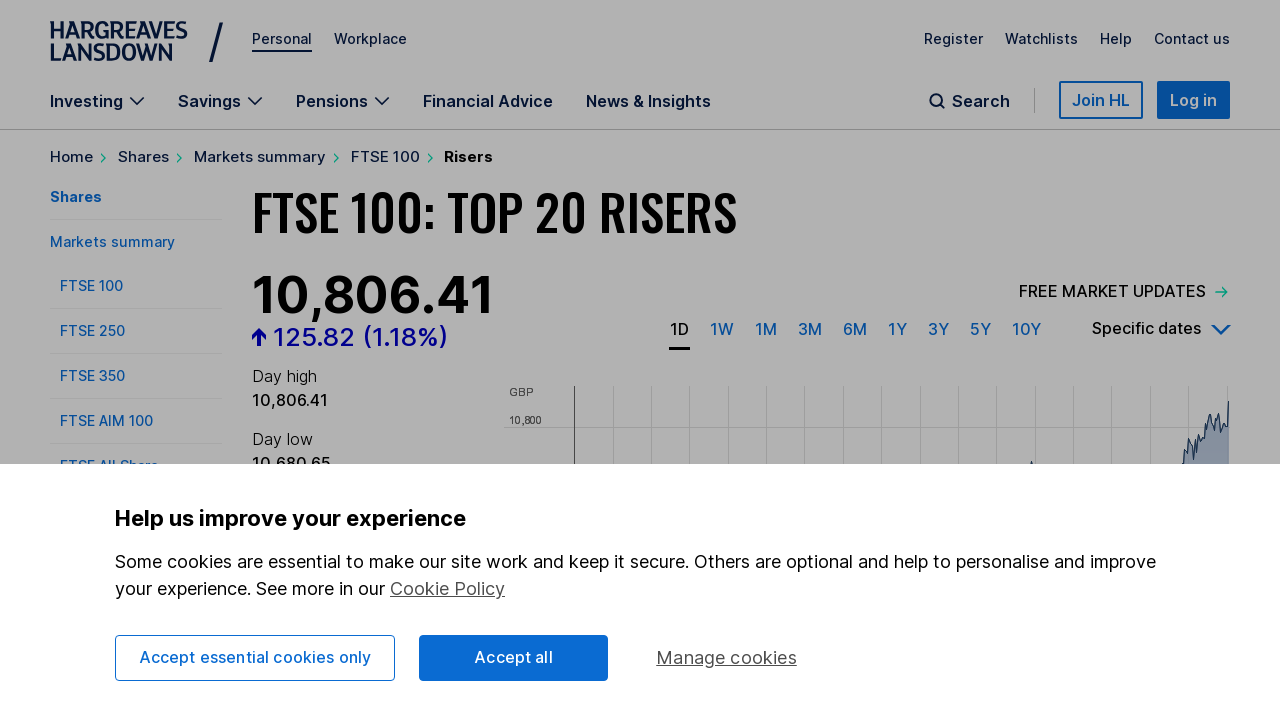

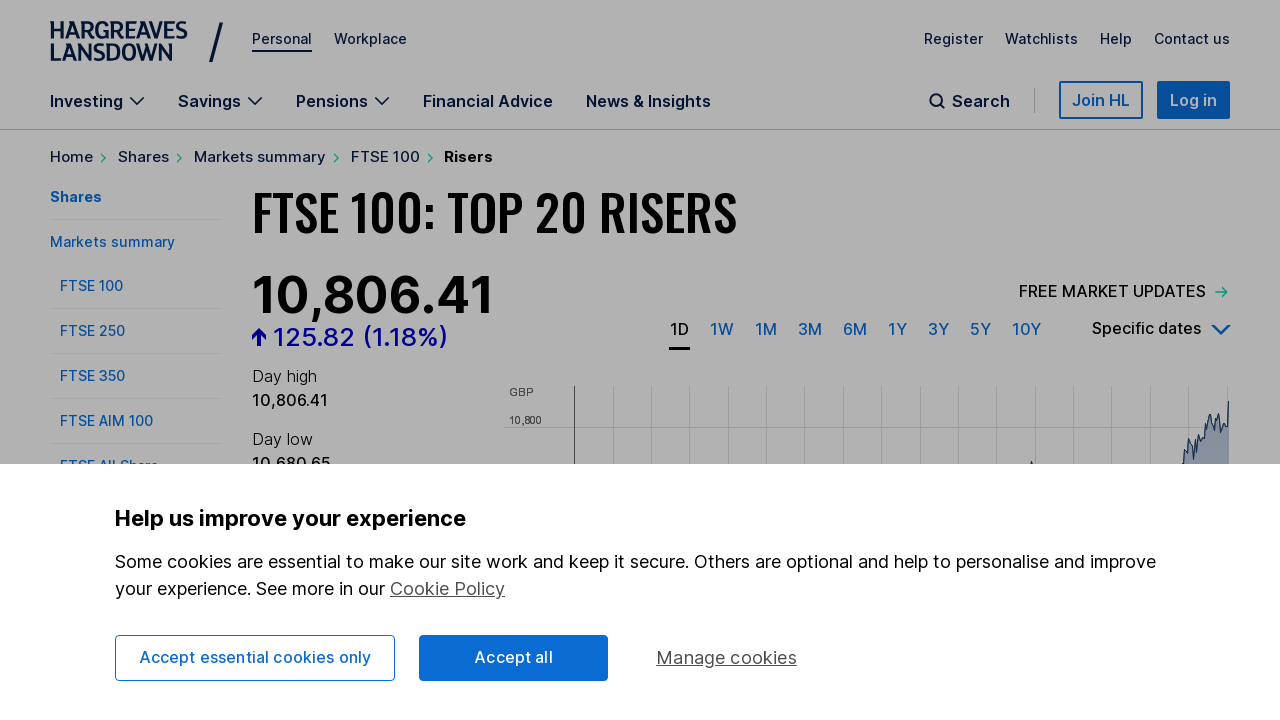